Tests checkbox functionality by locating two checkboxes and clicking them if they are not already selected

Starting URL: https://the-internet.herokuapp.com/checkboxes

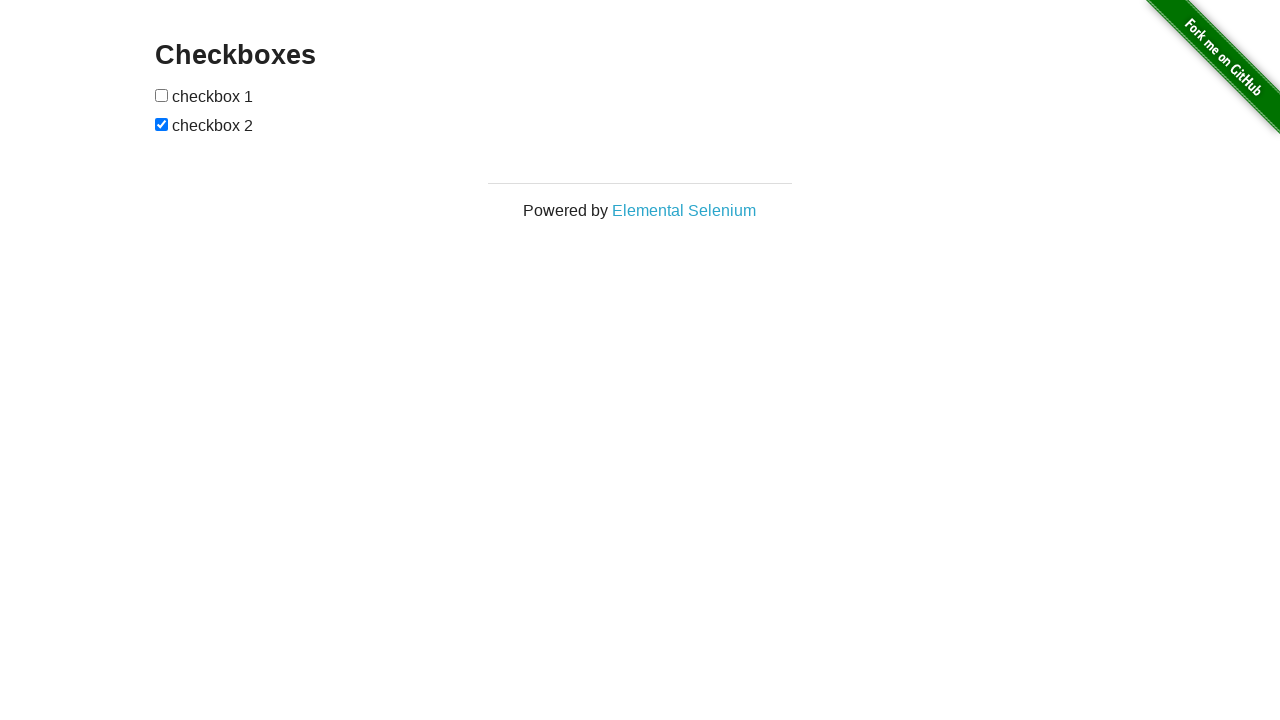

Located first checkbox element
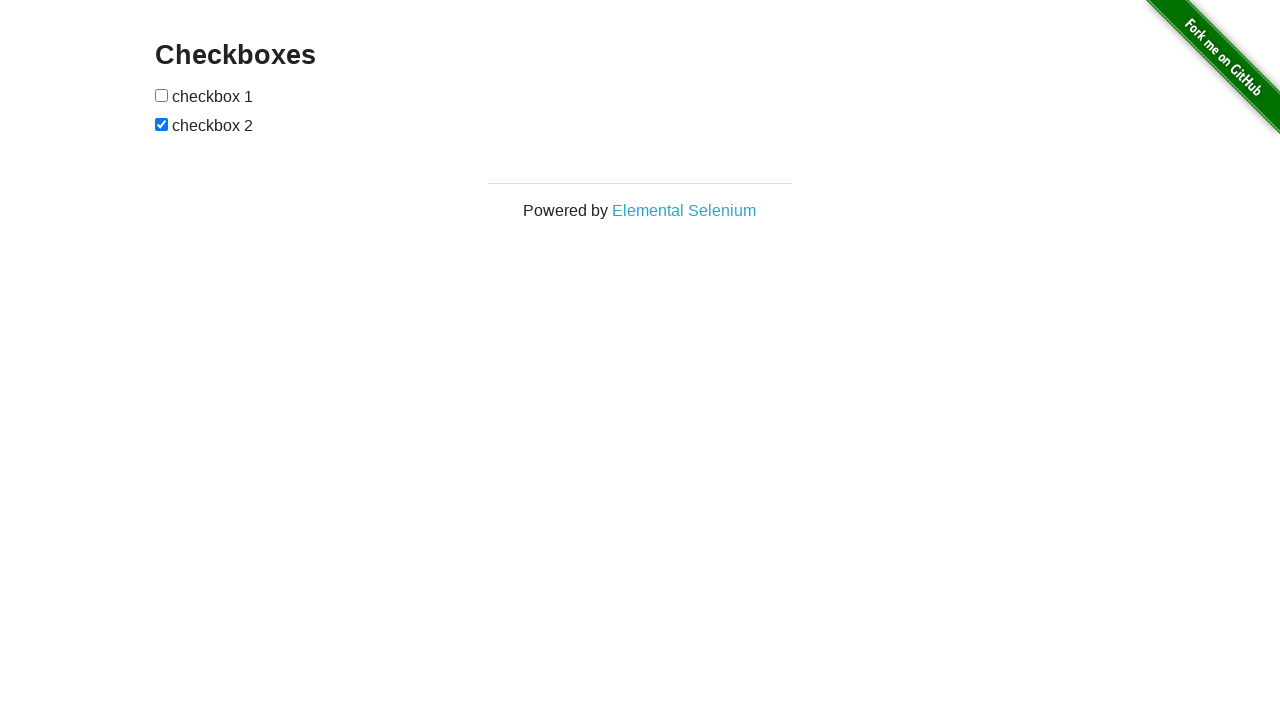

Located second checkbox element
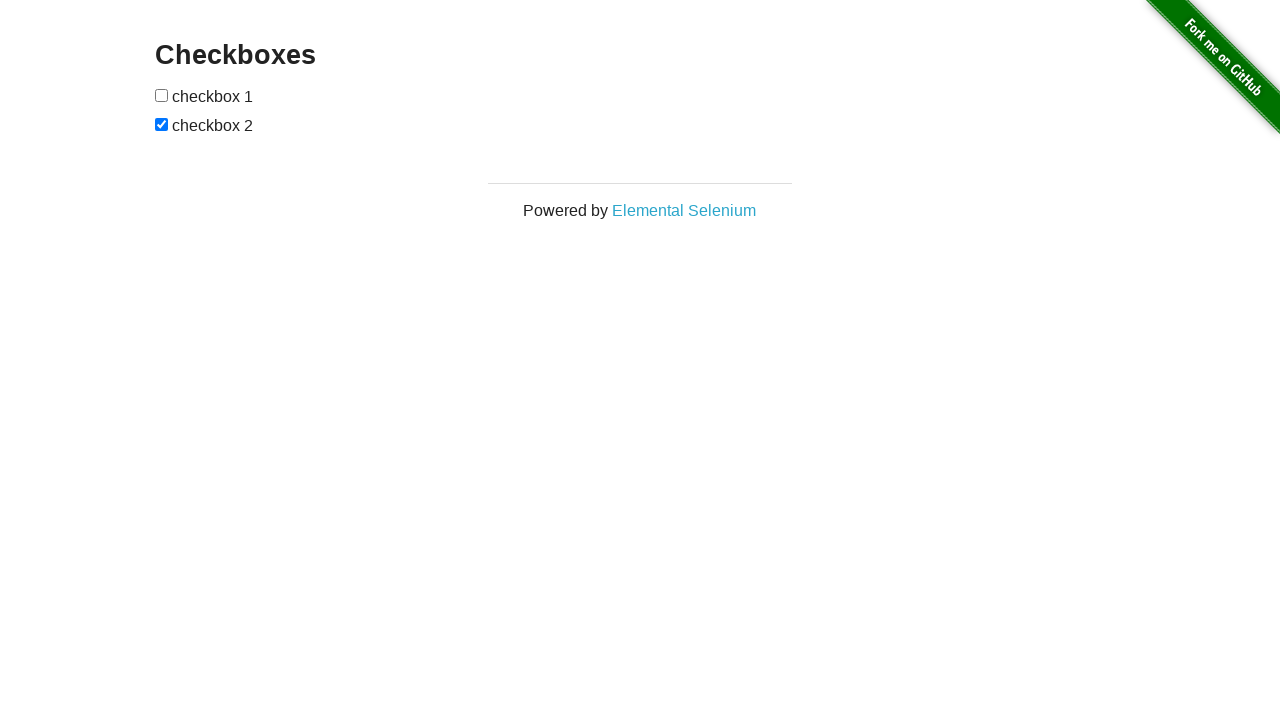

Checked first checkbox state - not selected
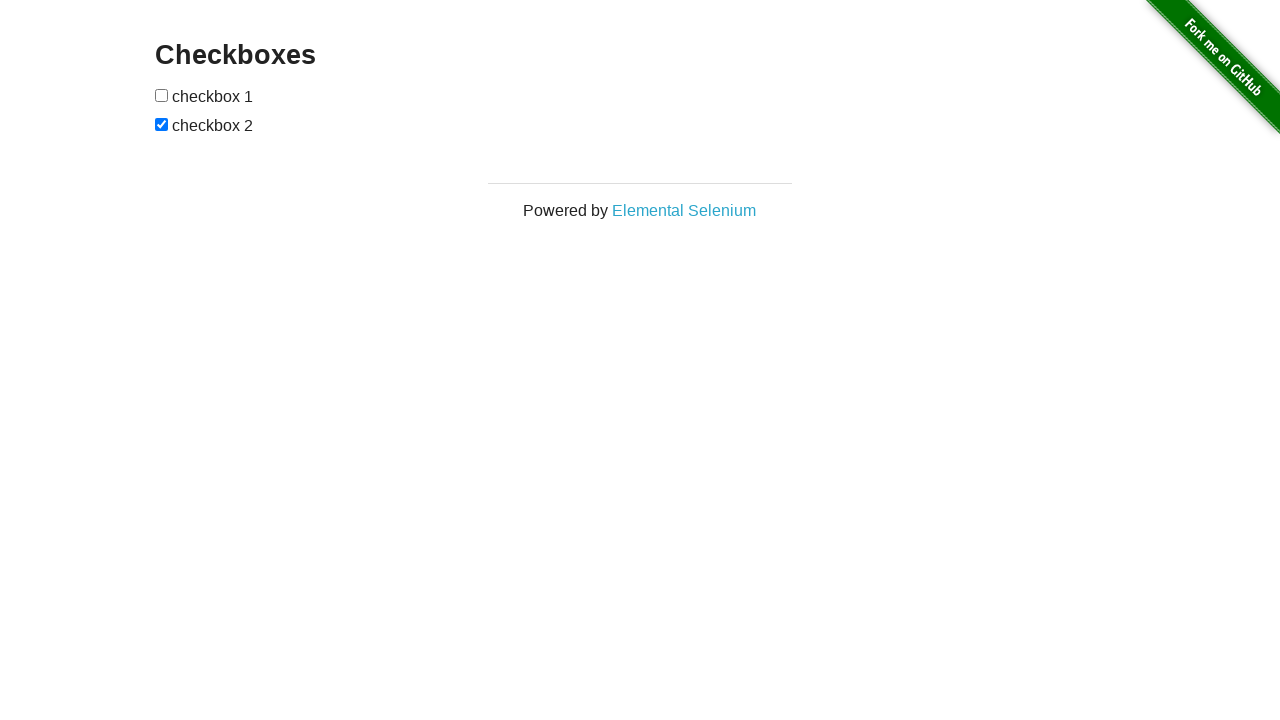

Clicked first checkbox to select it at (162, 95) on (//input[@type='checkbox'])[1]
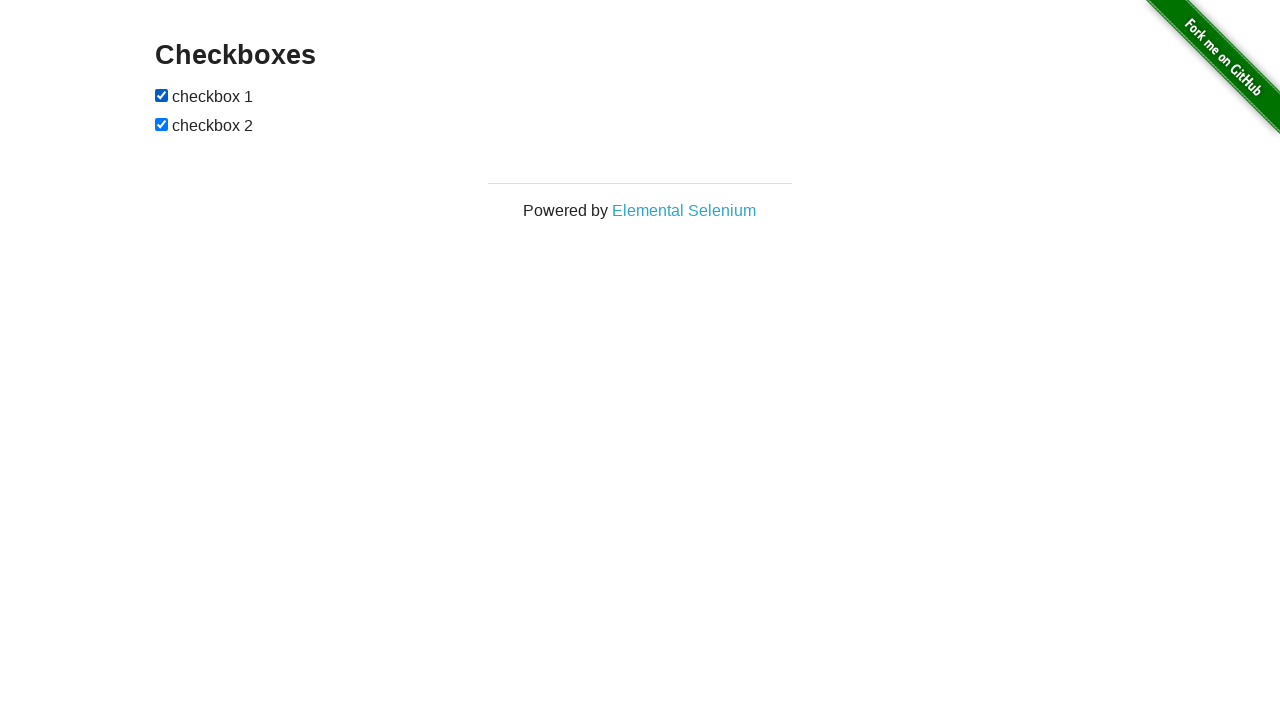

Checked second checkbox state - already selected
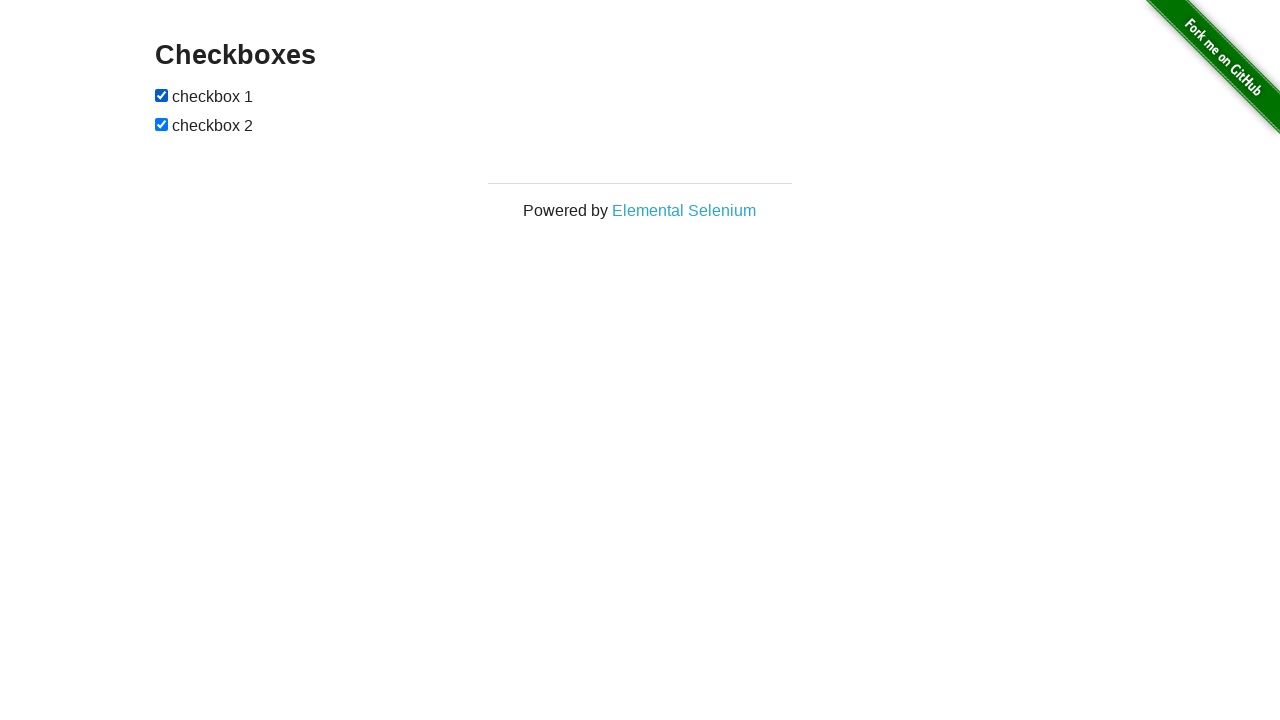

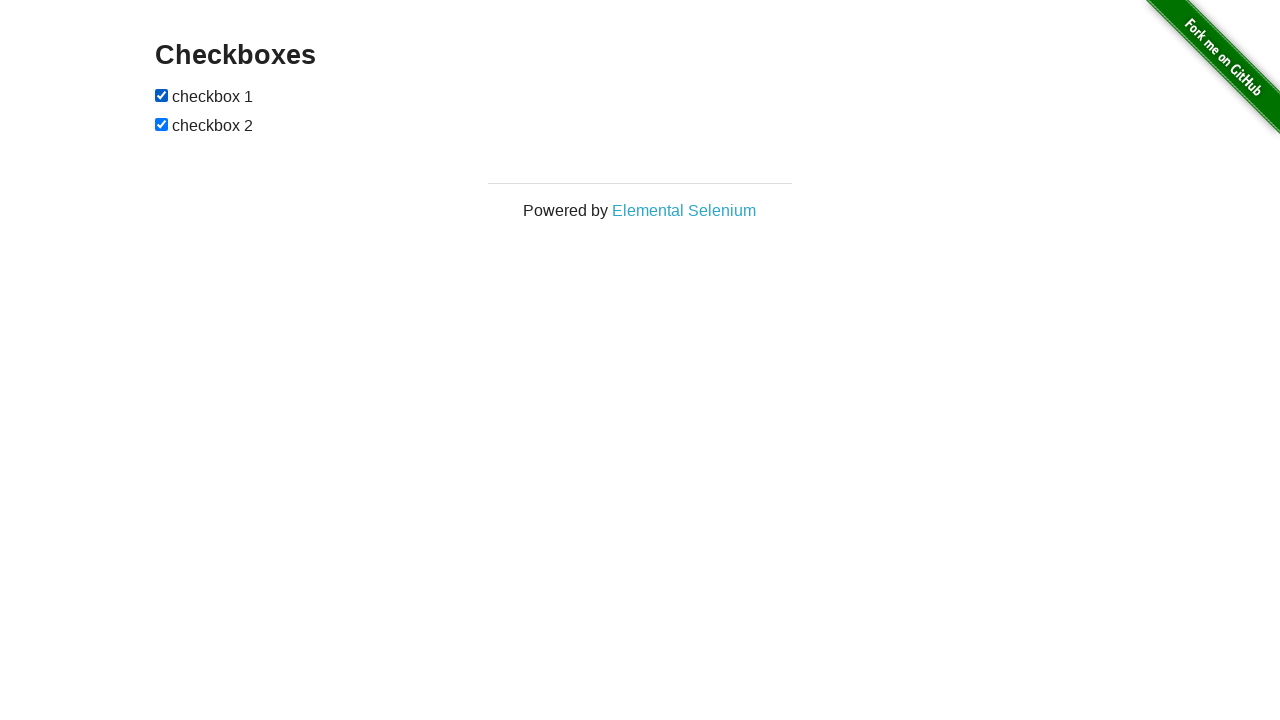